Tests that the complete all checkbox updates state correctly when individual items are completed or cleared.

Starting URL: https://demo.playwright.dev/todomvc

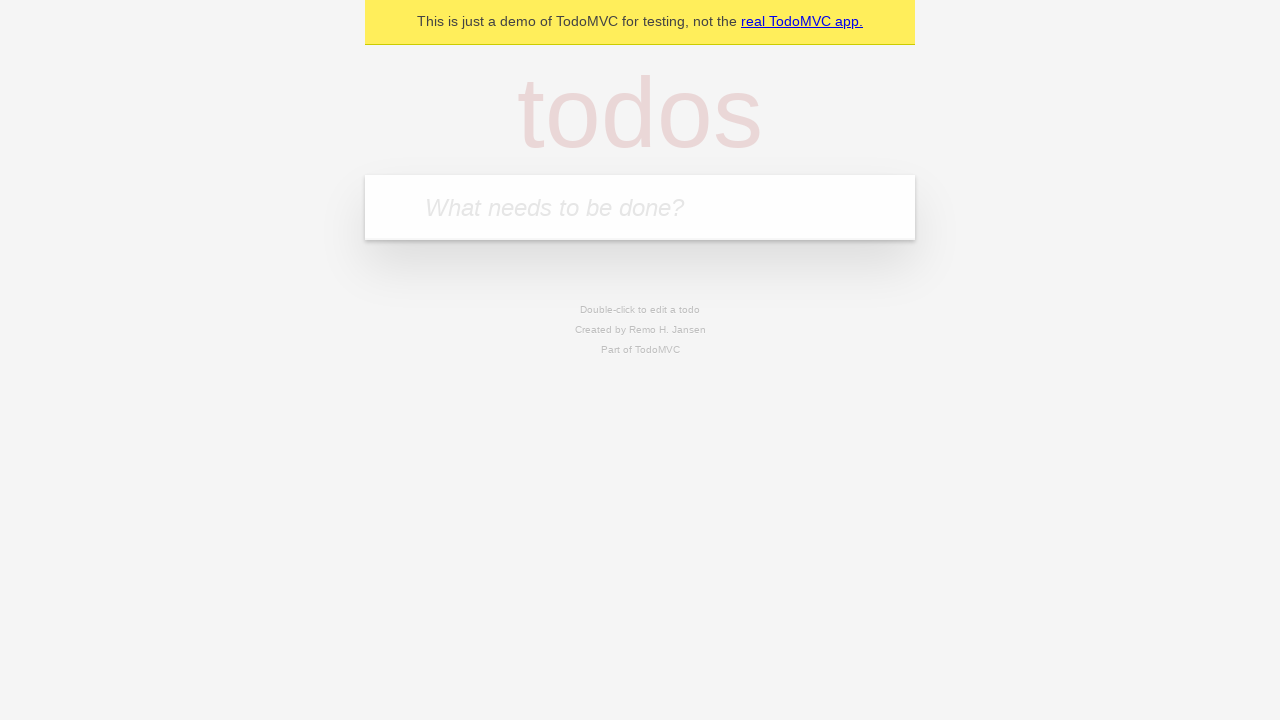

Filled todo input with 'buy some cheese' on internal:attr=[placeholder="What needs to be done?"i]
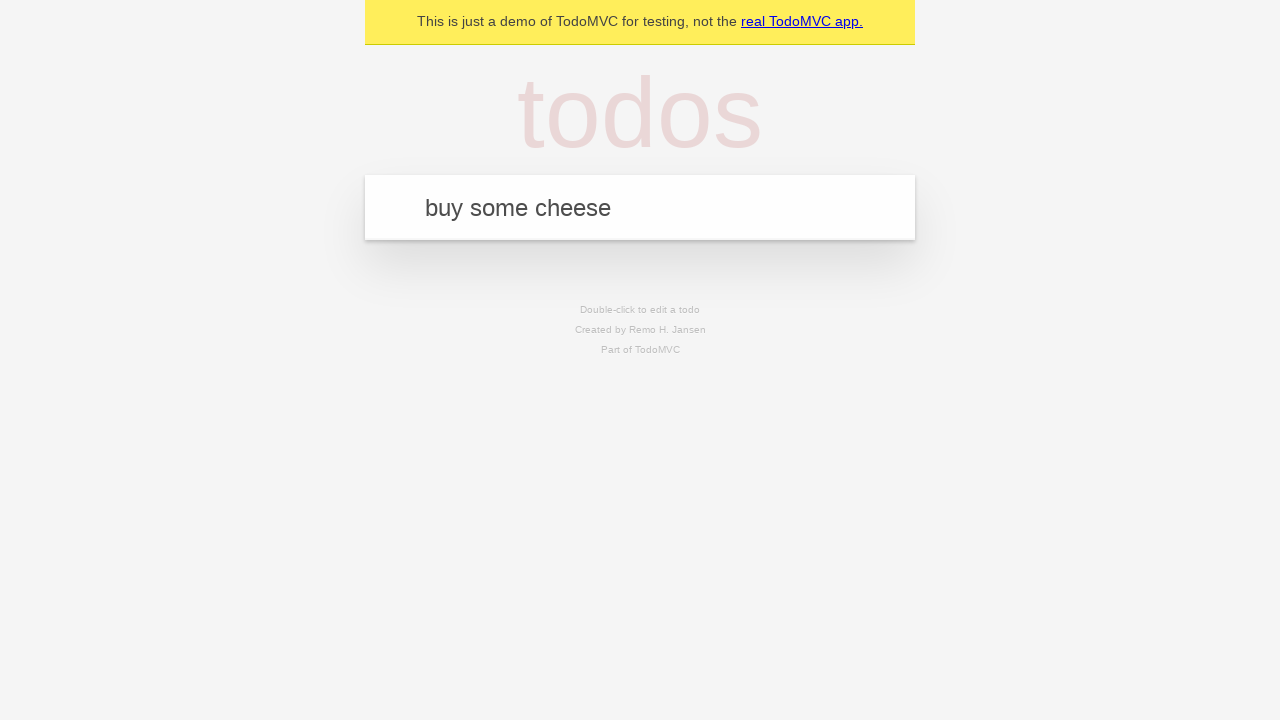

Pressed Enter to add first todo on internal:attr=[placeholder="What needs to be done?"i]
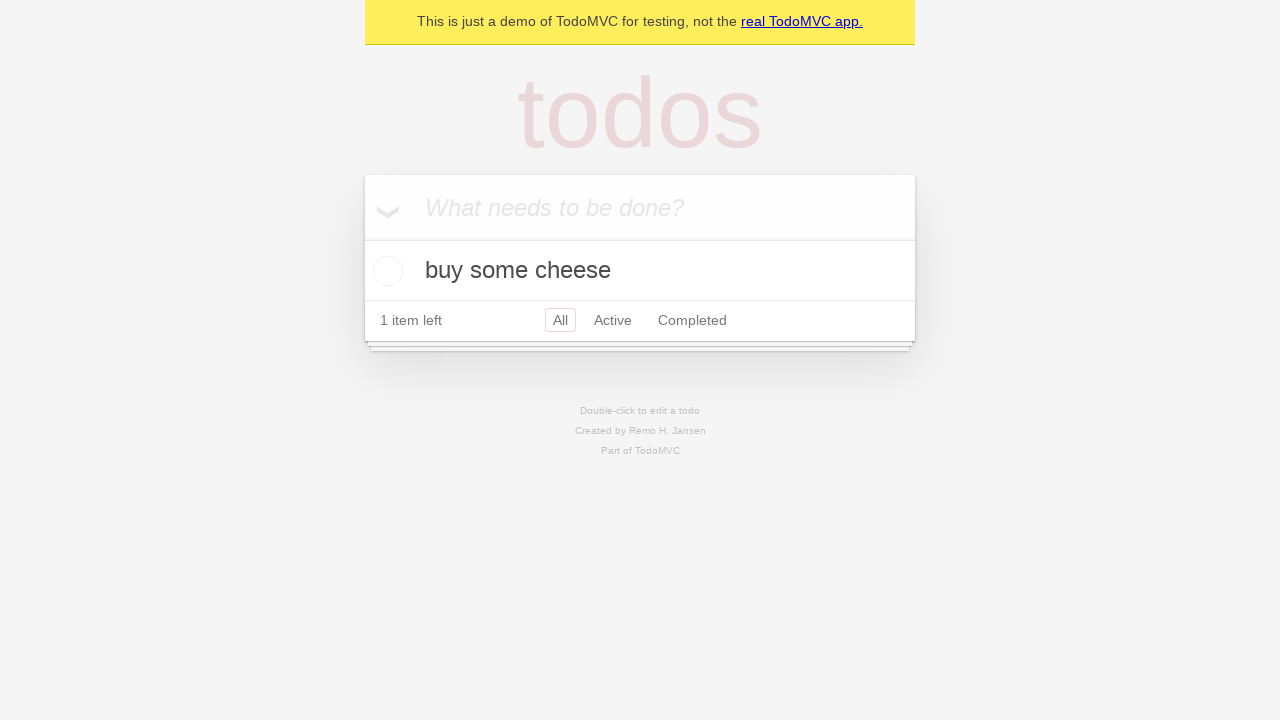

Filled todo input with 'feed the cat' on internal:attr=[placeholder="What needs to be done?"i]
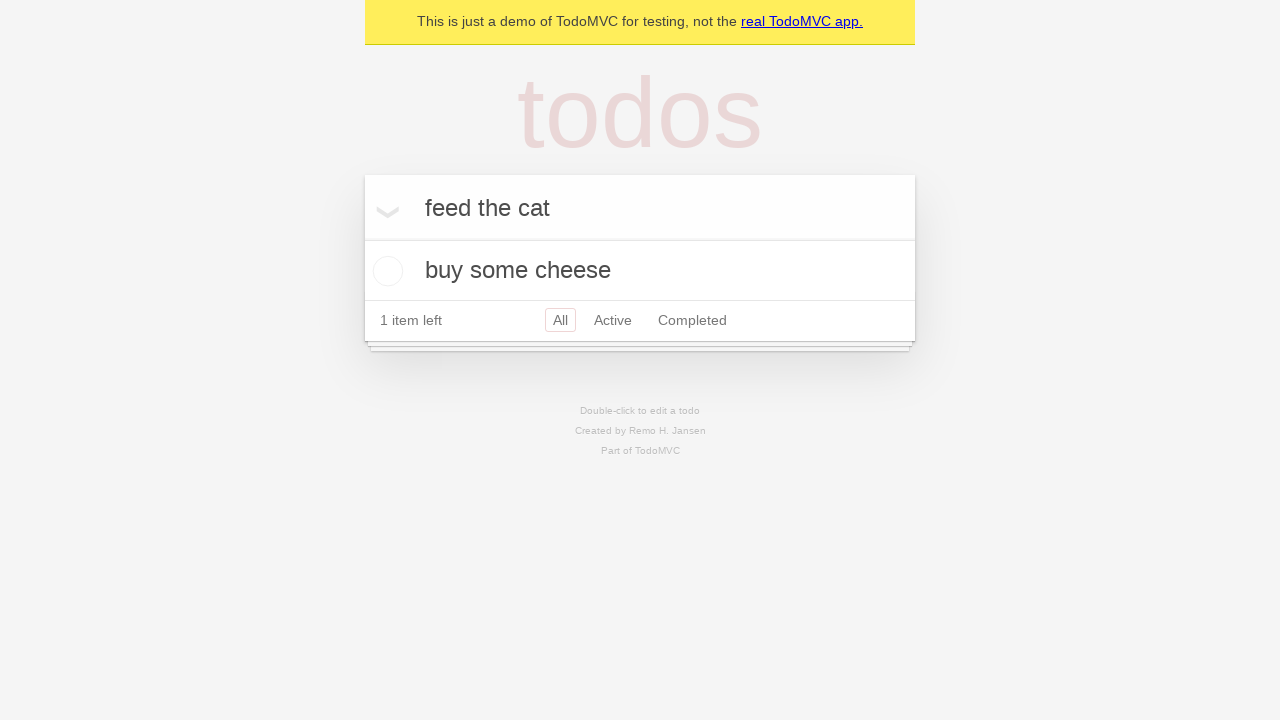

Pressed Enter to add second todo on internal:attr=[placeholder="What needs to be done?"i]
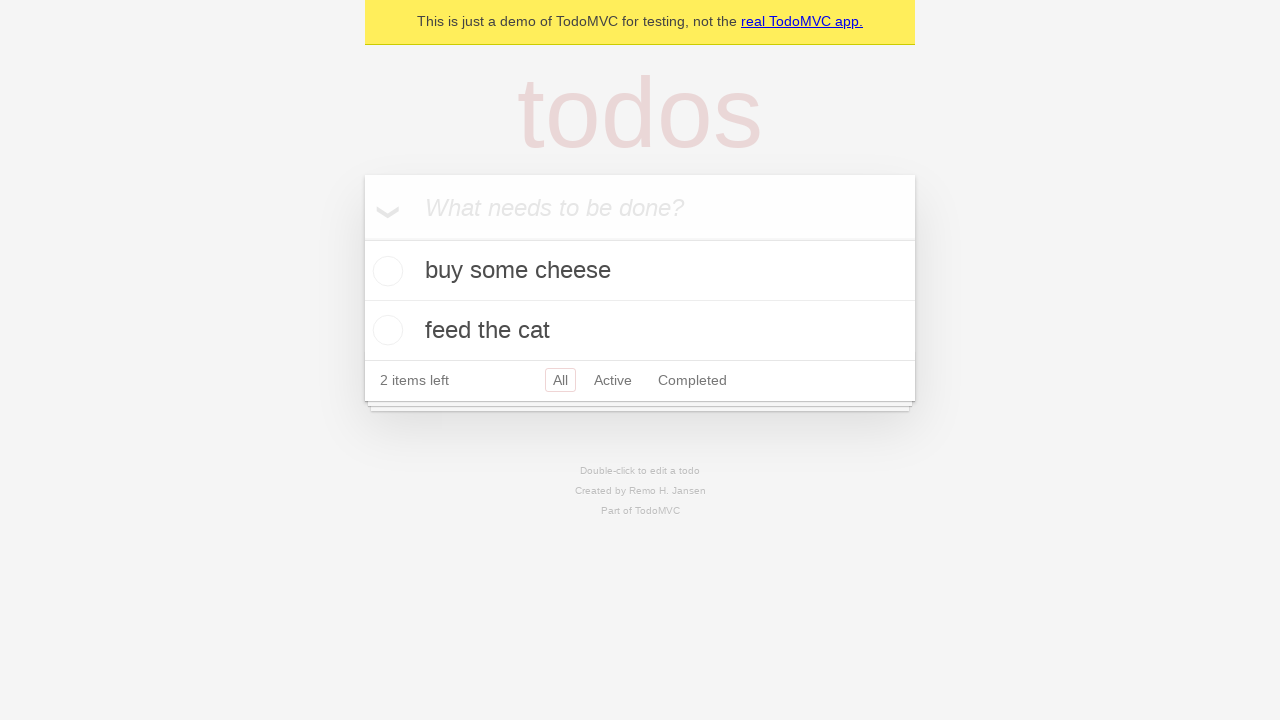

Filled todo input with 'book a doctors appointment' on internal:attr=[placeholder="What needs to be done?"i]
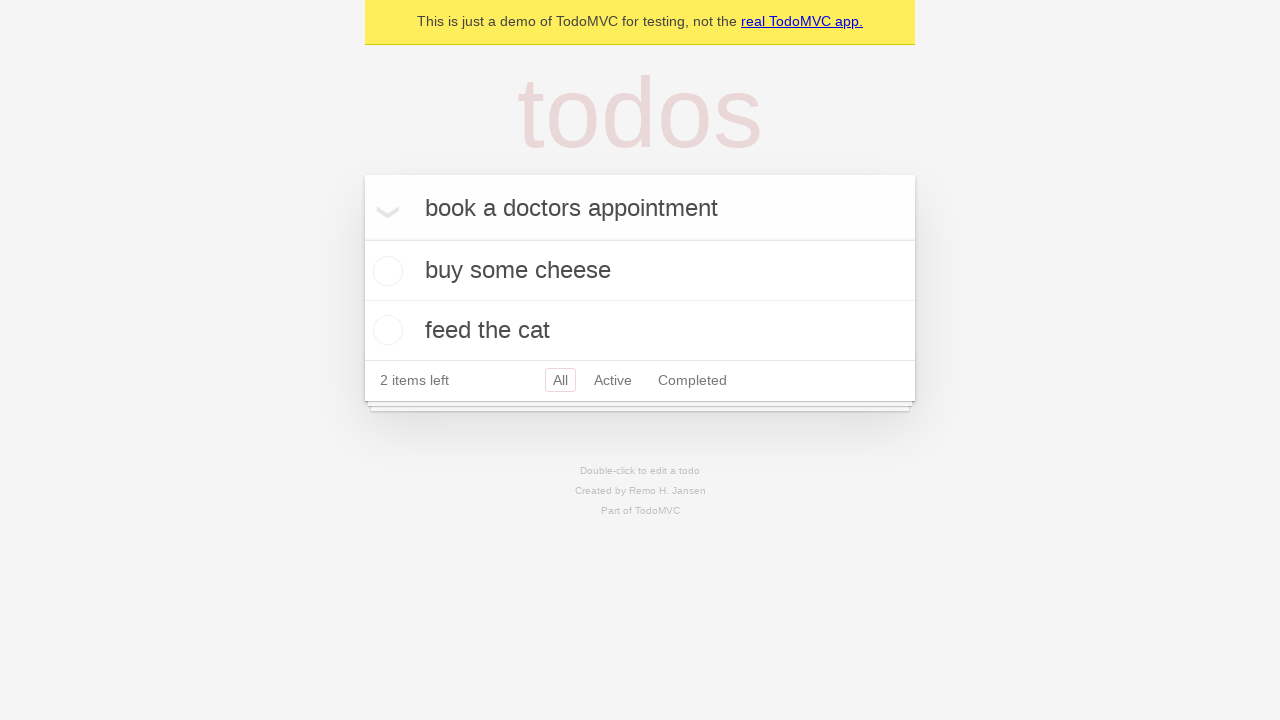

Pressed Enter to add third todo on internal:attr=[placeholder="What needs to be done?"i]
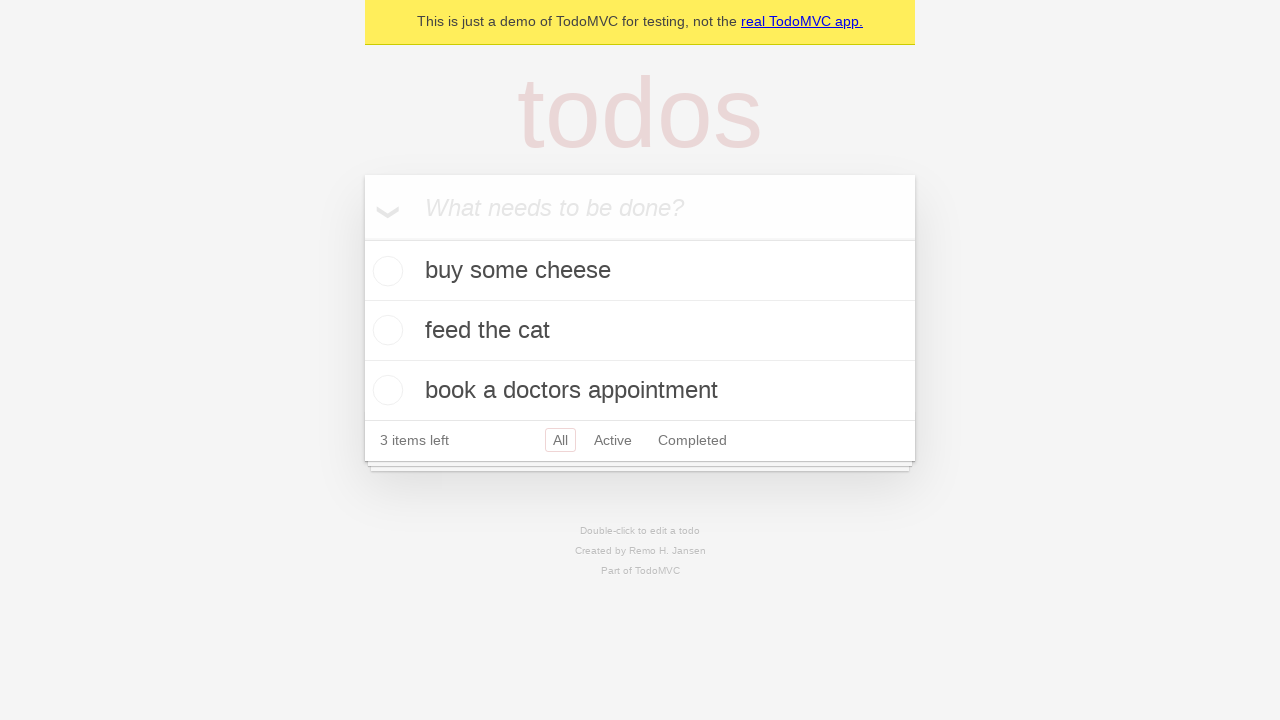

Checked 'Mark all as complete' checkbox at (362, 238) on internal:label="Mark all as complete"i
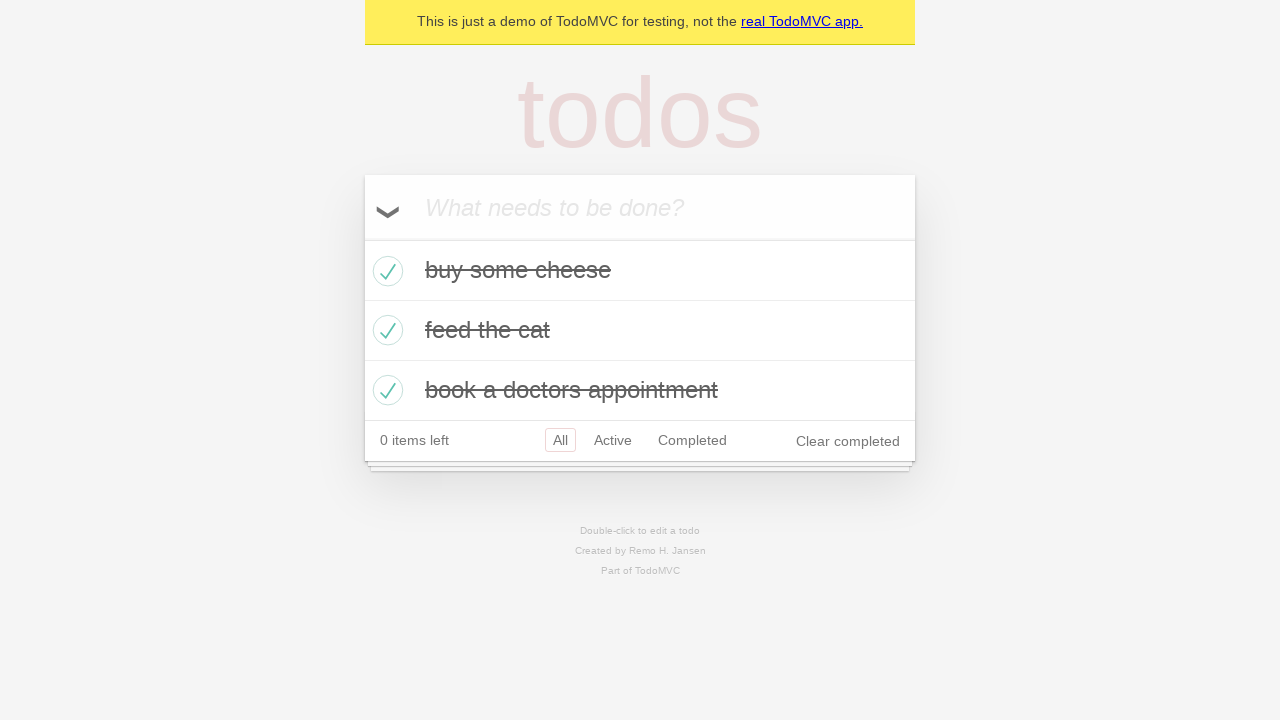

Unchecked first todo item at (385, 271) on .todo-list li >> nth=0 >> .toggle
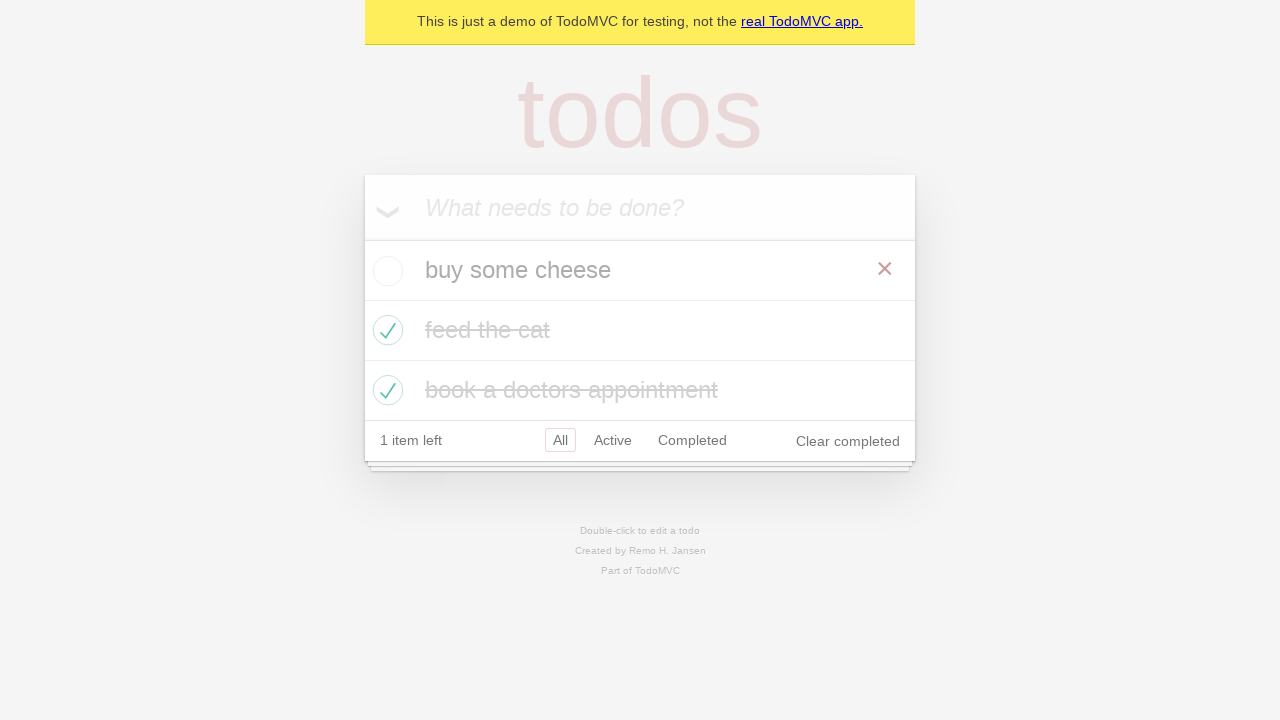

Checked first todo item again at (385, 271) on .todo-list li >> nth=0 >> .toggle
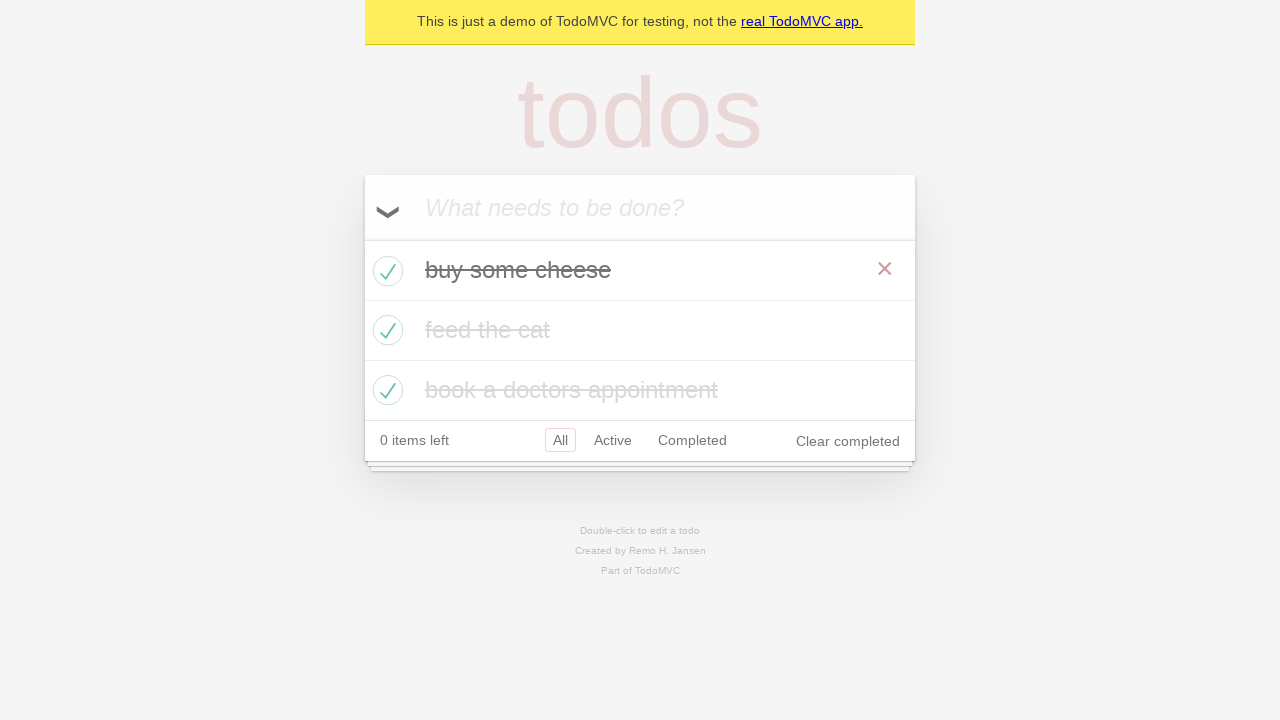

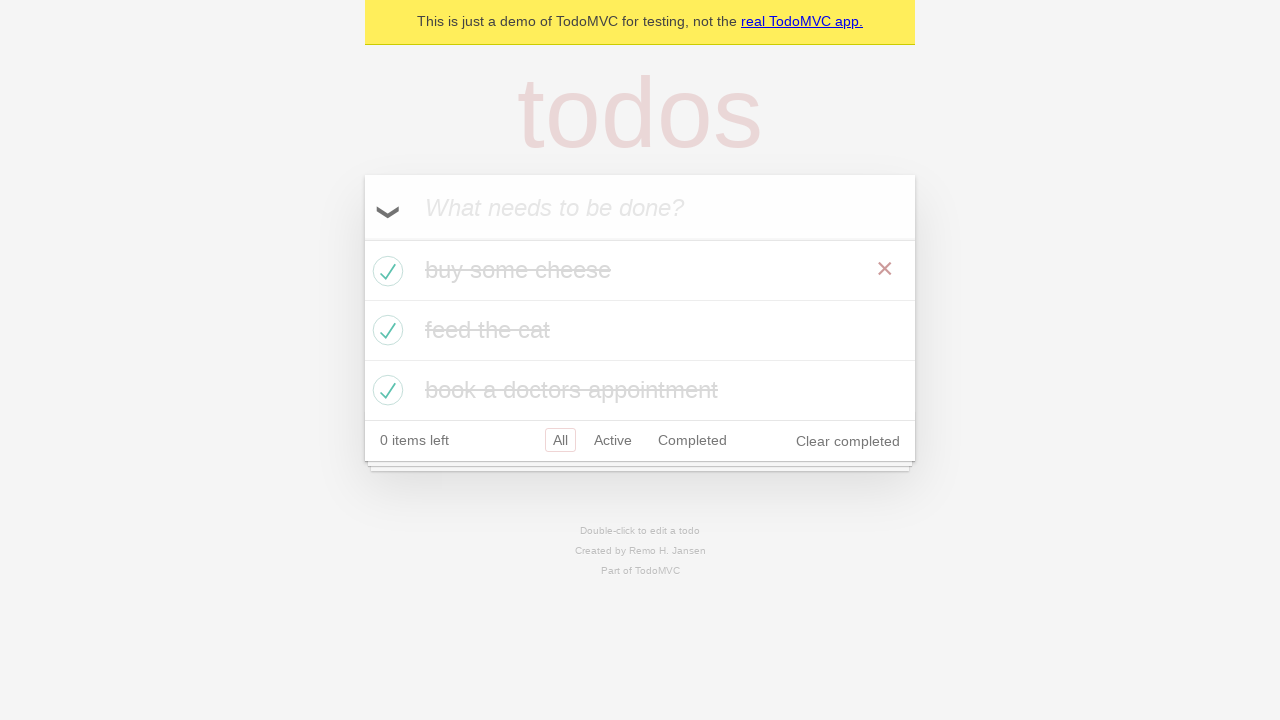